Tests that entering a number below 50 shows the correct error message "Number is too small"

Starting URL: https://kristinek.github.io/site/tasks/enter_a_number

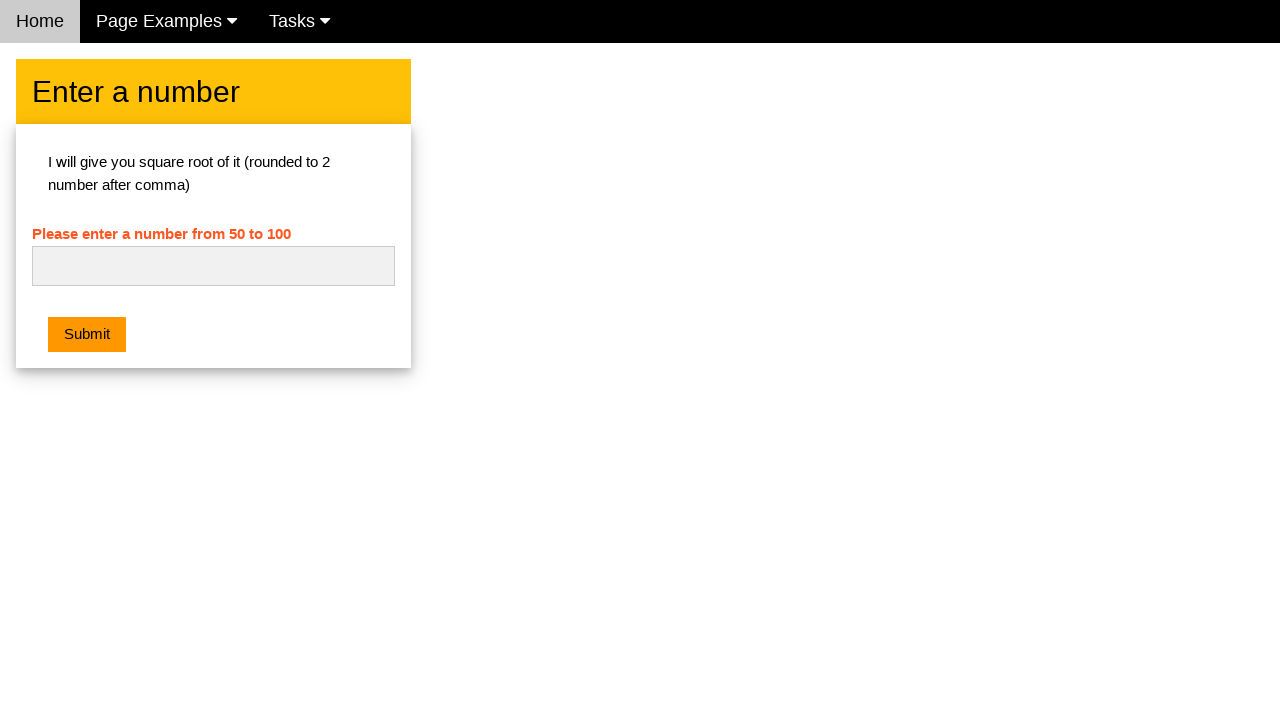

Navigated to the enter a number task page
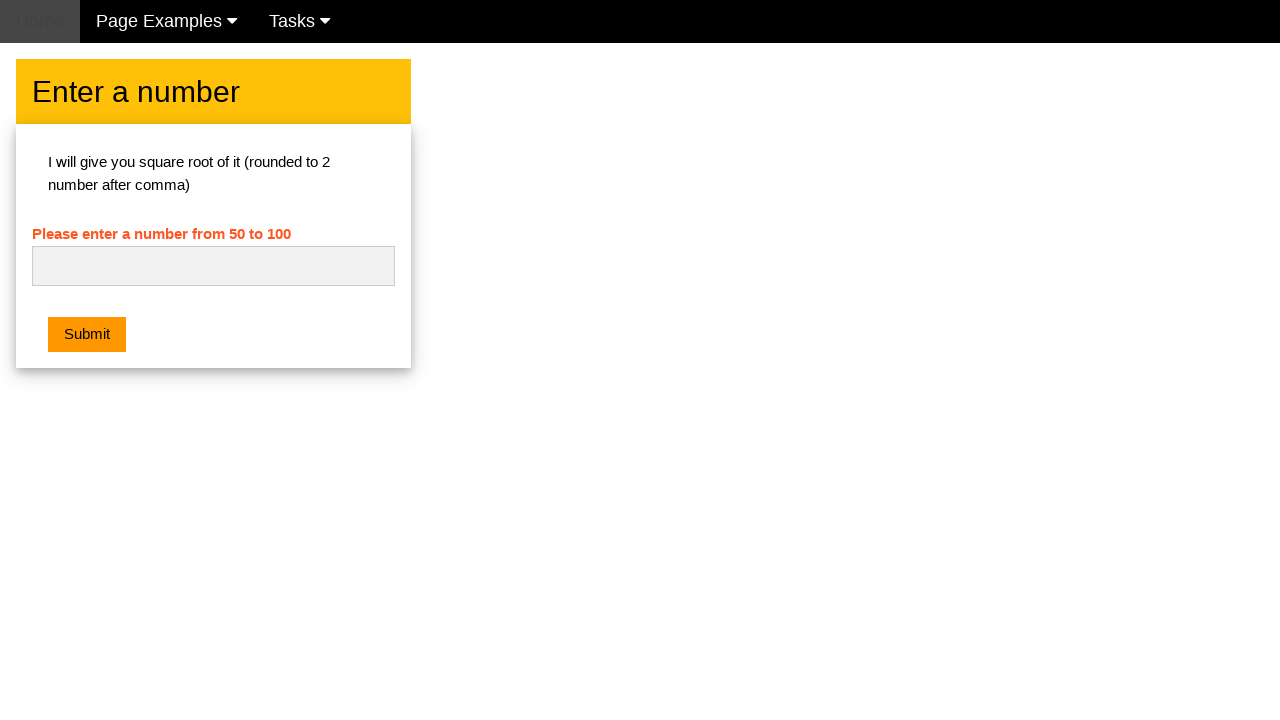

Clicked on the number input field at (213, 266) on #numb
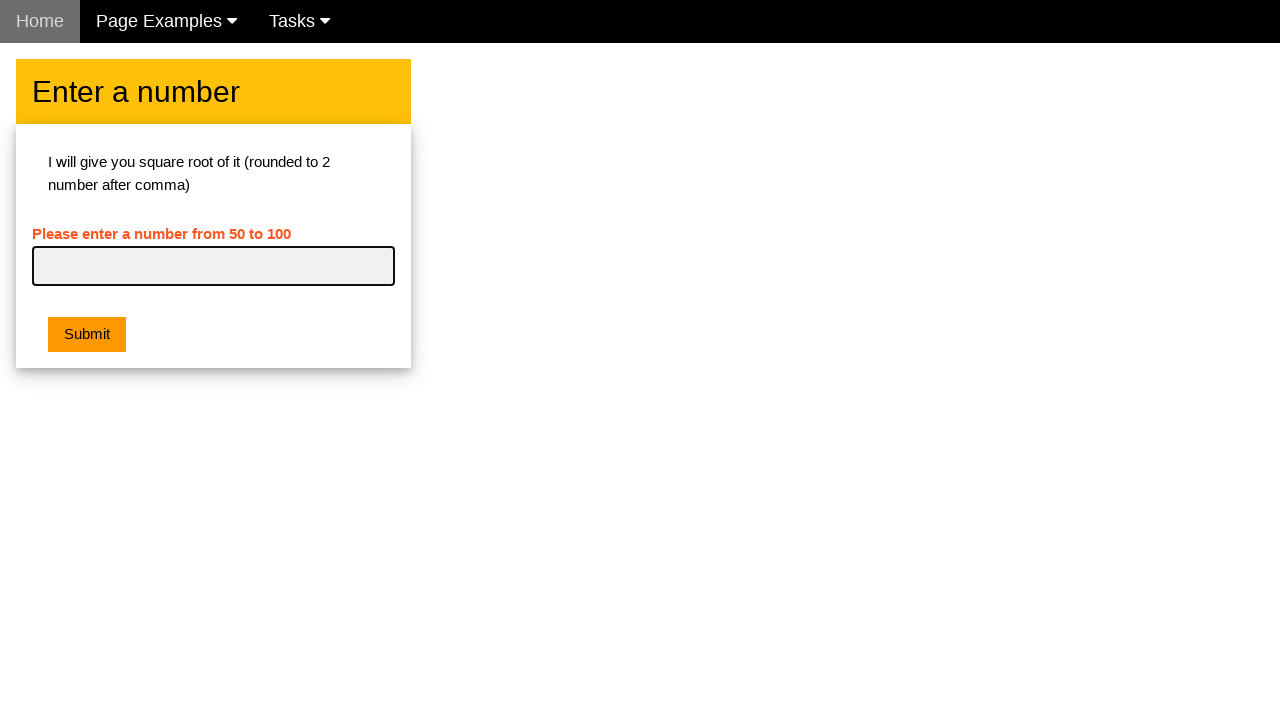

Entered number '1' (too small) in the input field on #numb
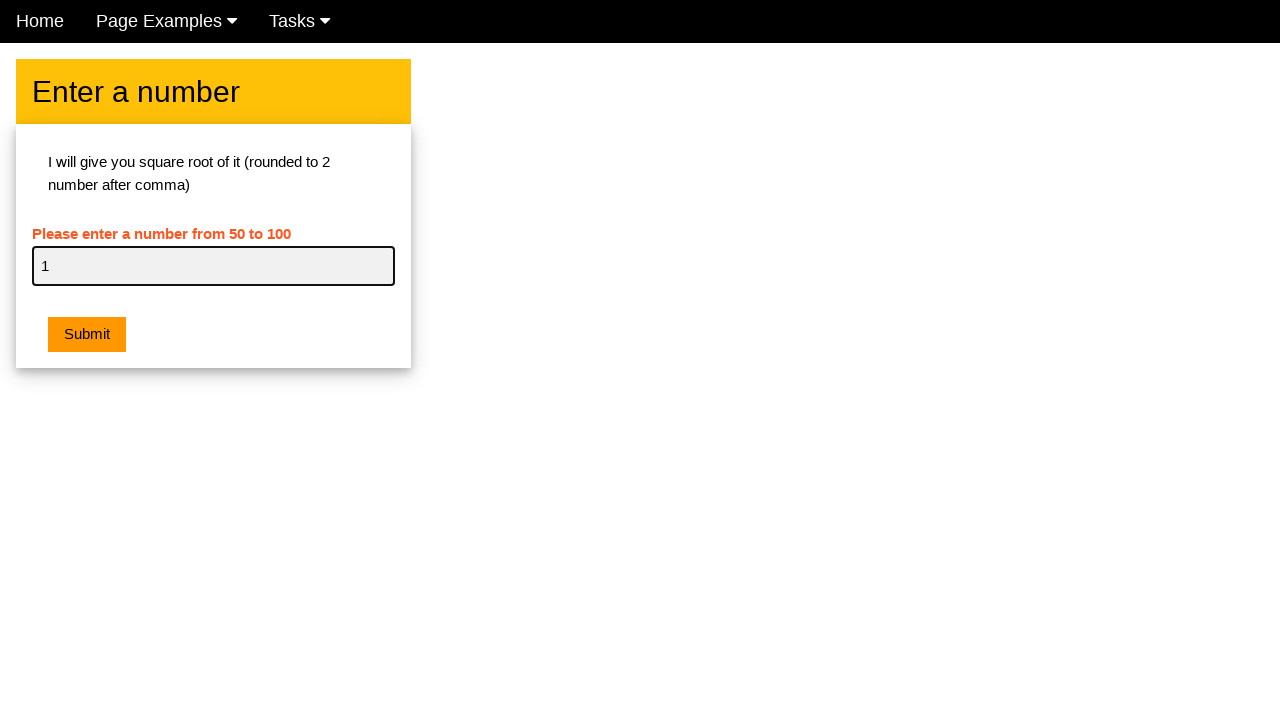

Clicked the submit button at (87, 335) on button
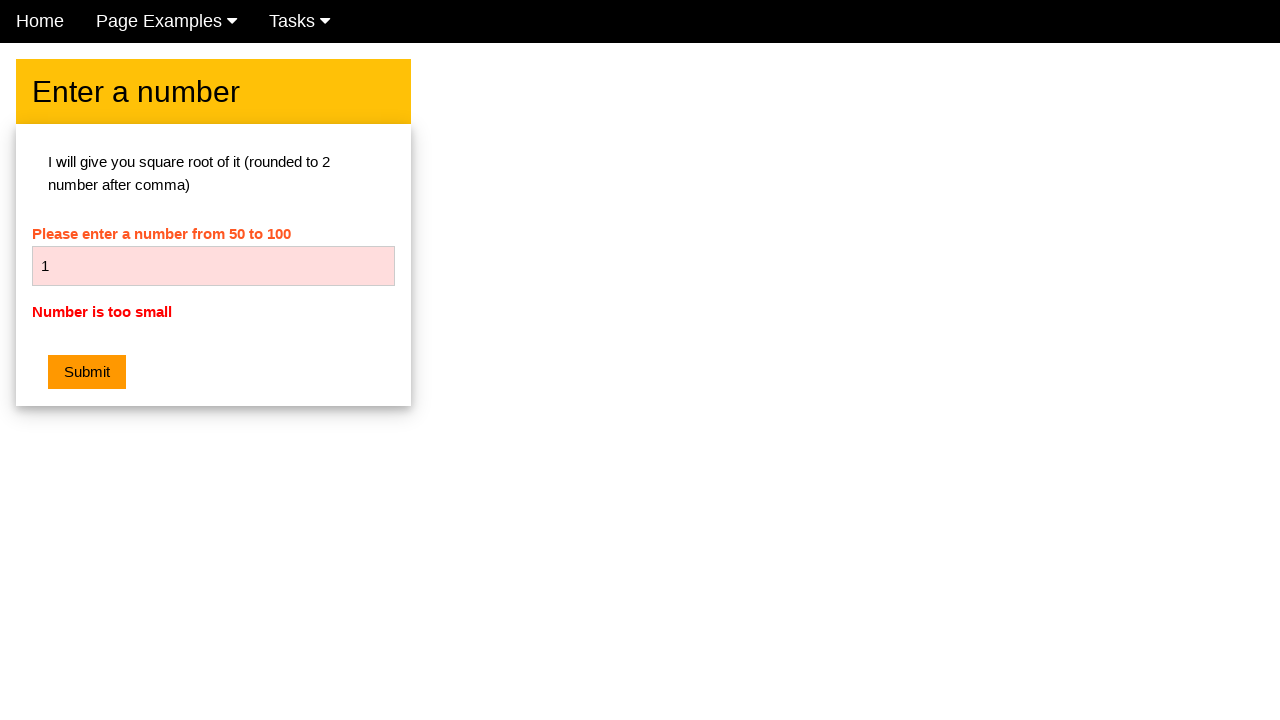

Retrieved error message text from the page
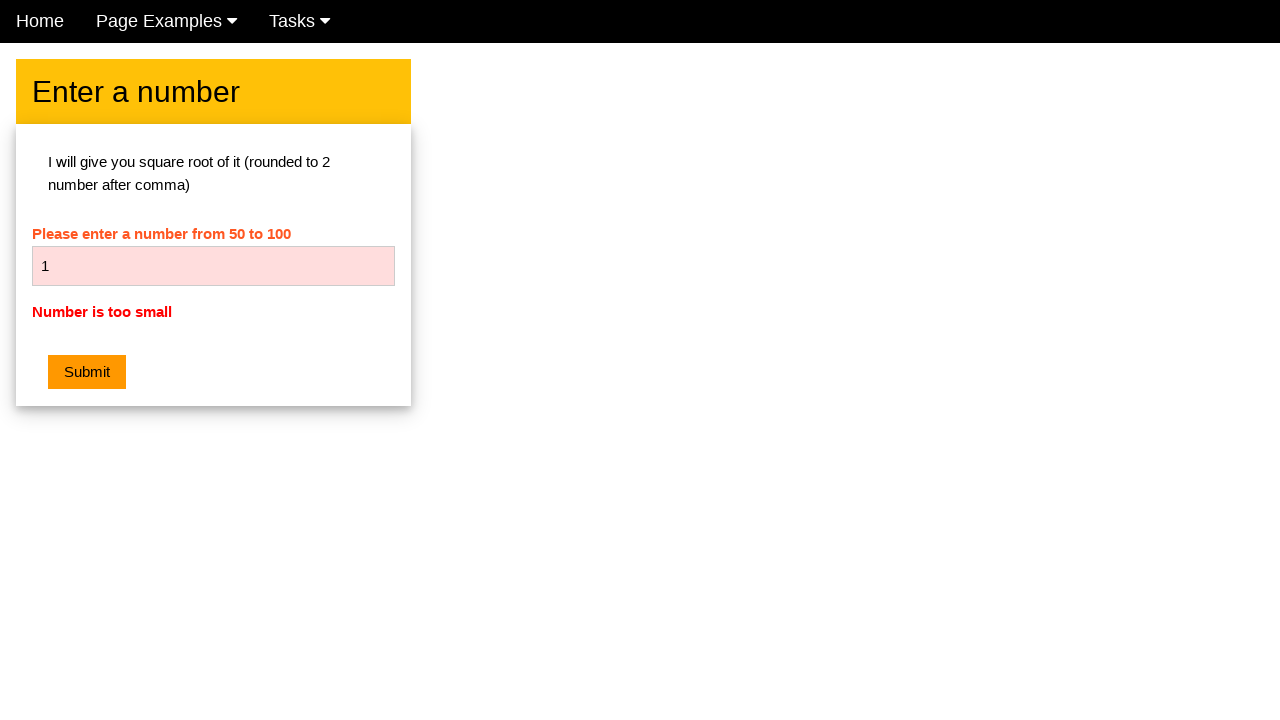

Verified error message is 'Number is too small'
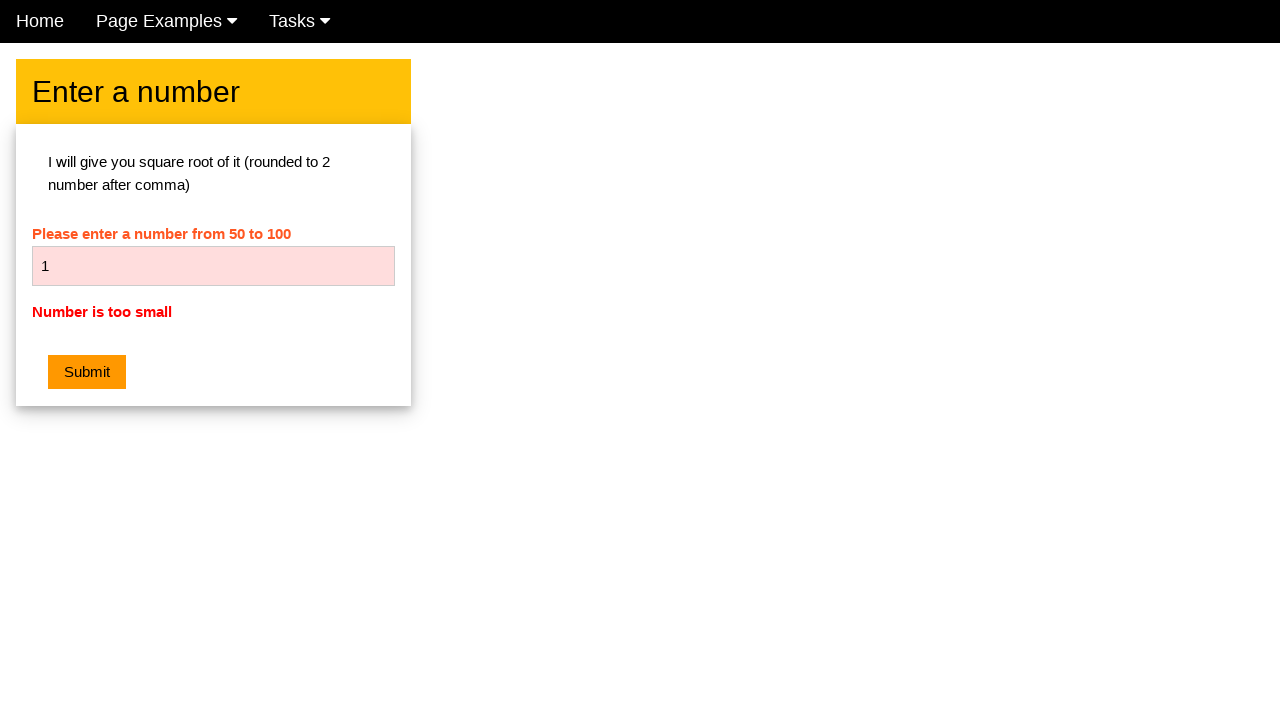

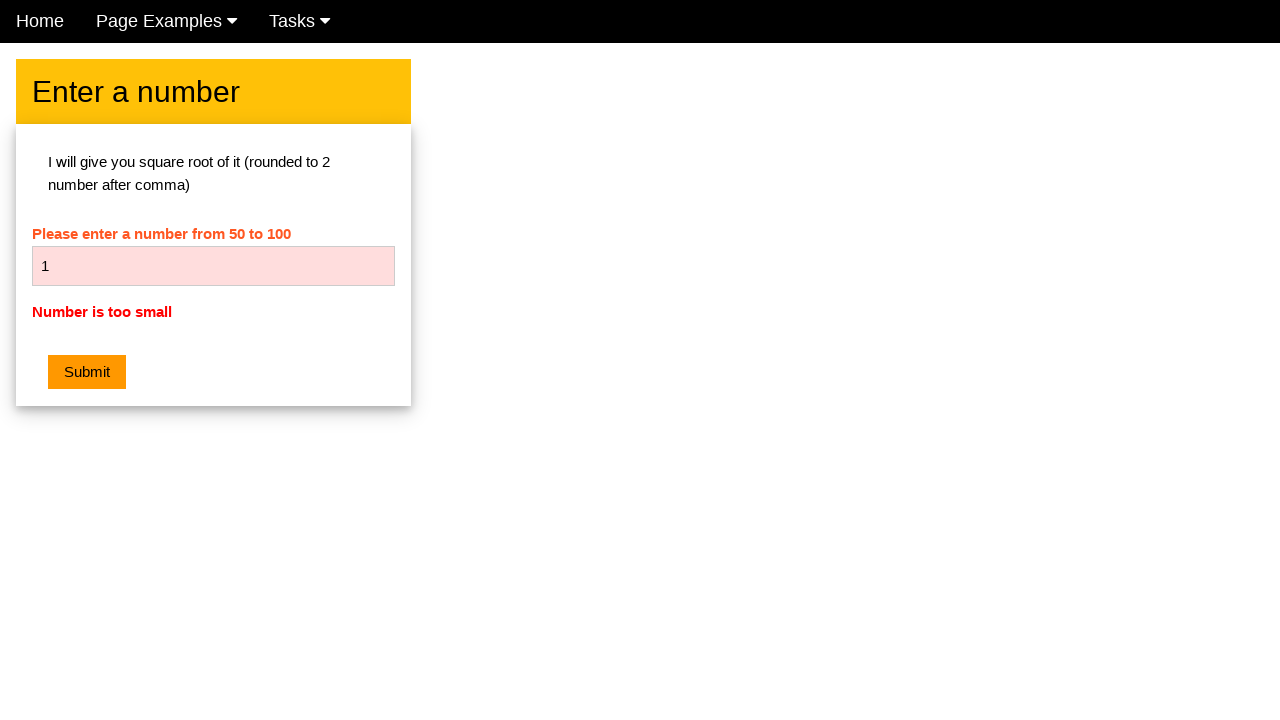